Navigates to the Dominican Republic Central Bank's prices page and clicks to download Consumer Price Index (CPI) data based on 2020 reference.

Starting URL: https://www.bancentral.gov.do/a/d/2534-precios

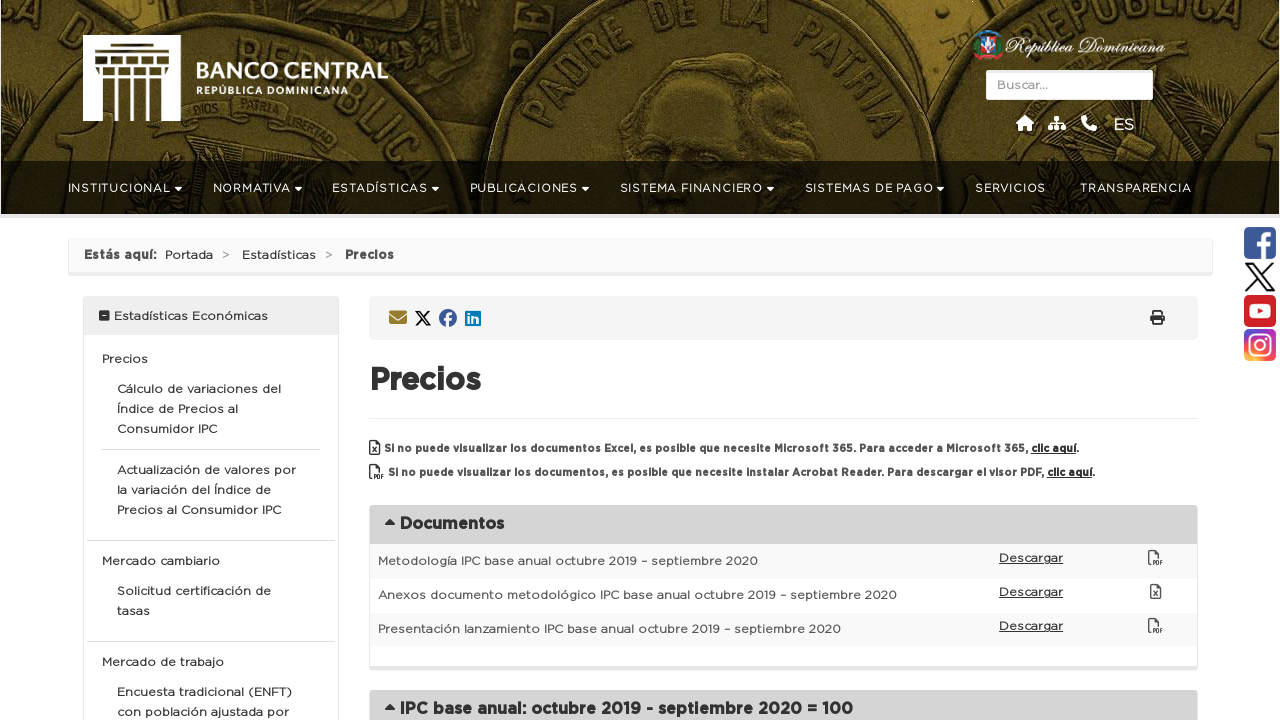

Waited for IPC Base 2020 download link to be available
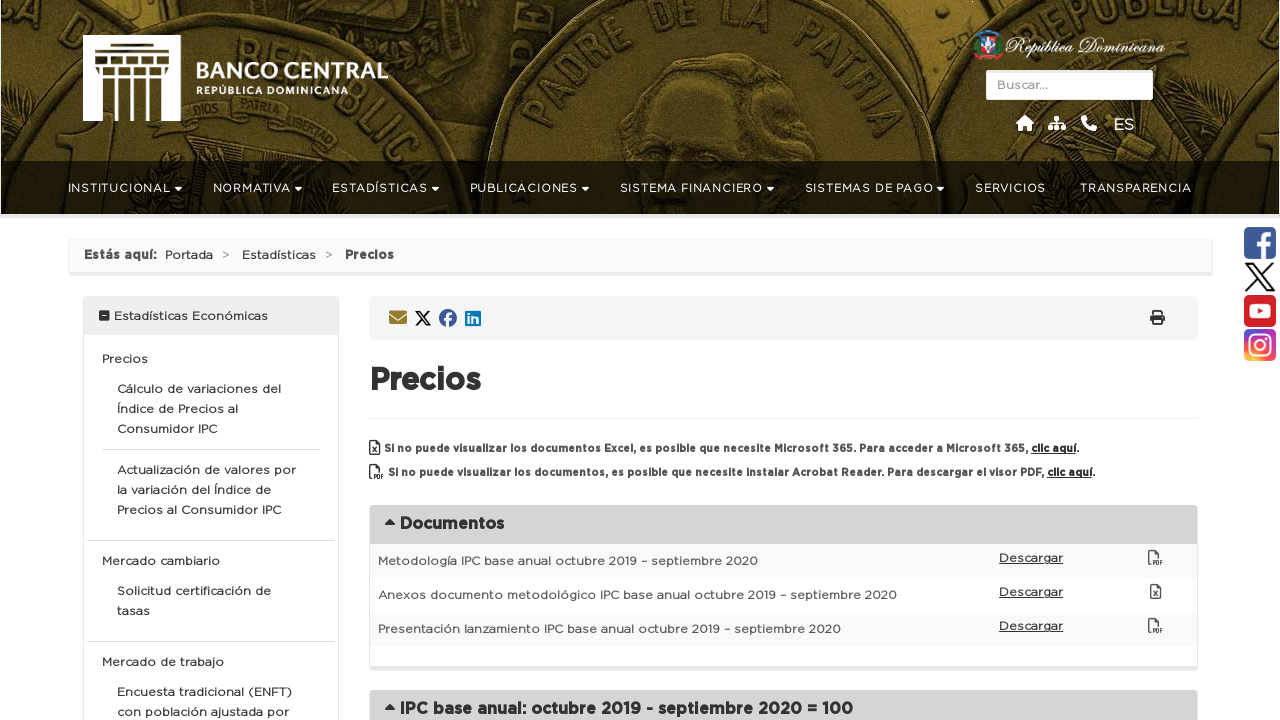

Clicked download link for Consumer Price Index (CPI) data based on 2020 reference at (1031, 361) on xpath=//*[@id="IPCBase2020"]/div/table/tbody/tr[1]/td[2]/a
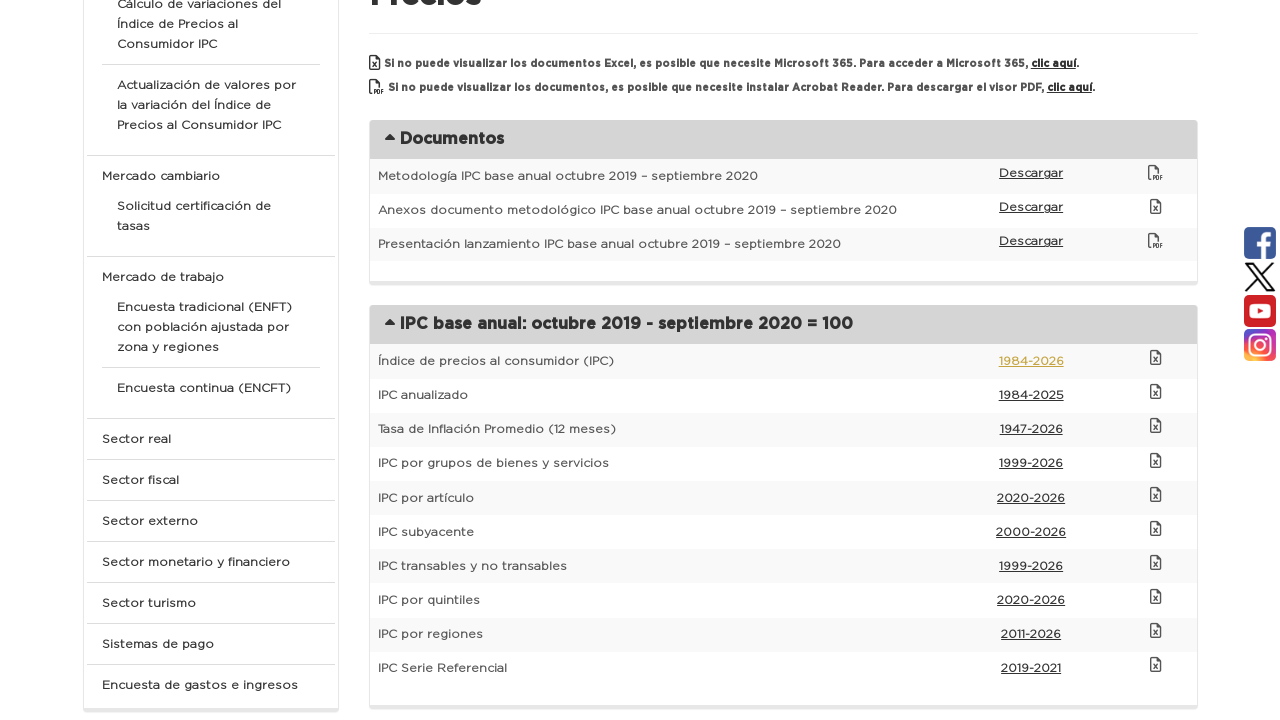

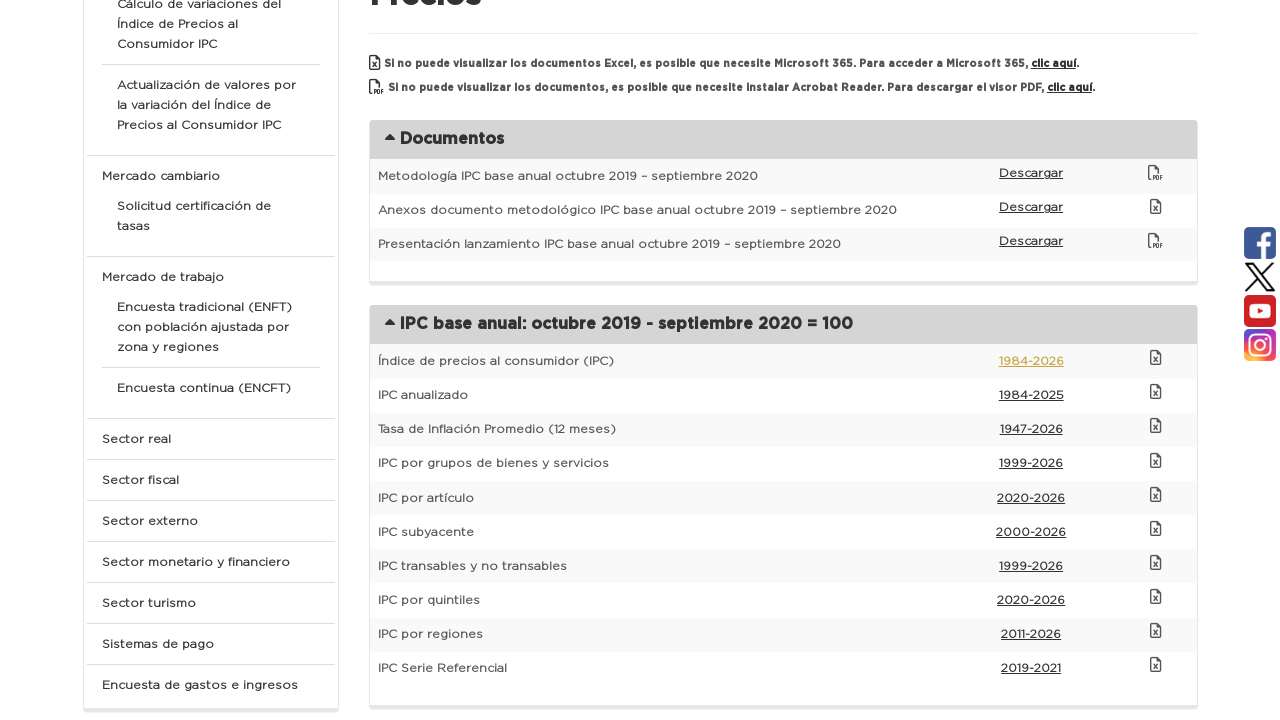